Tests clicking on an alert button and verifying the alert text content

Starting URL: https://demoqa.com/alerts

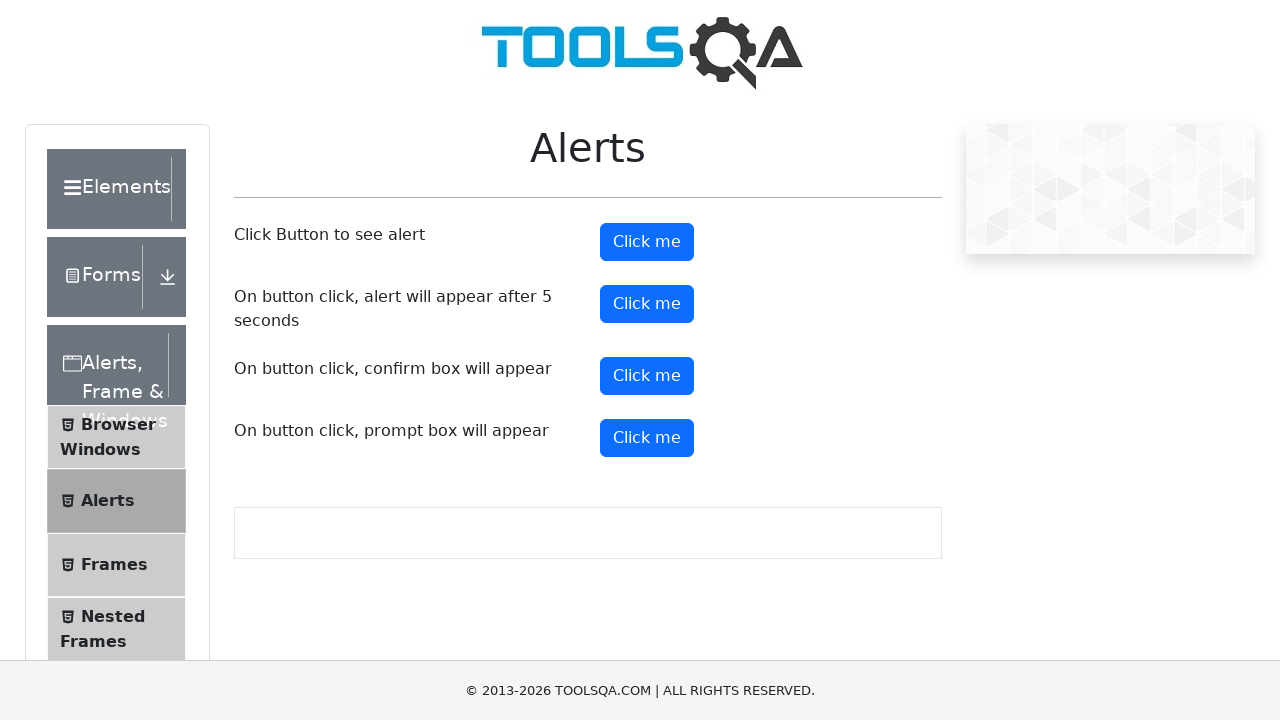

Navigated to alerts demo page
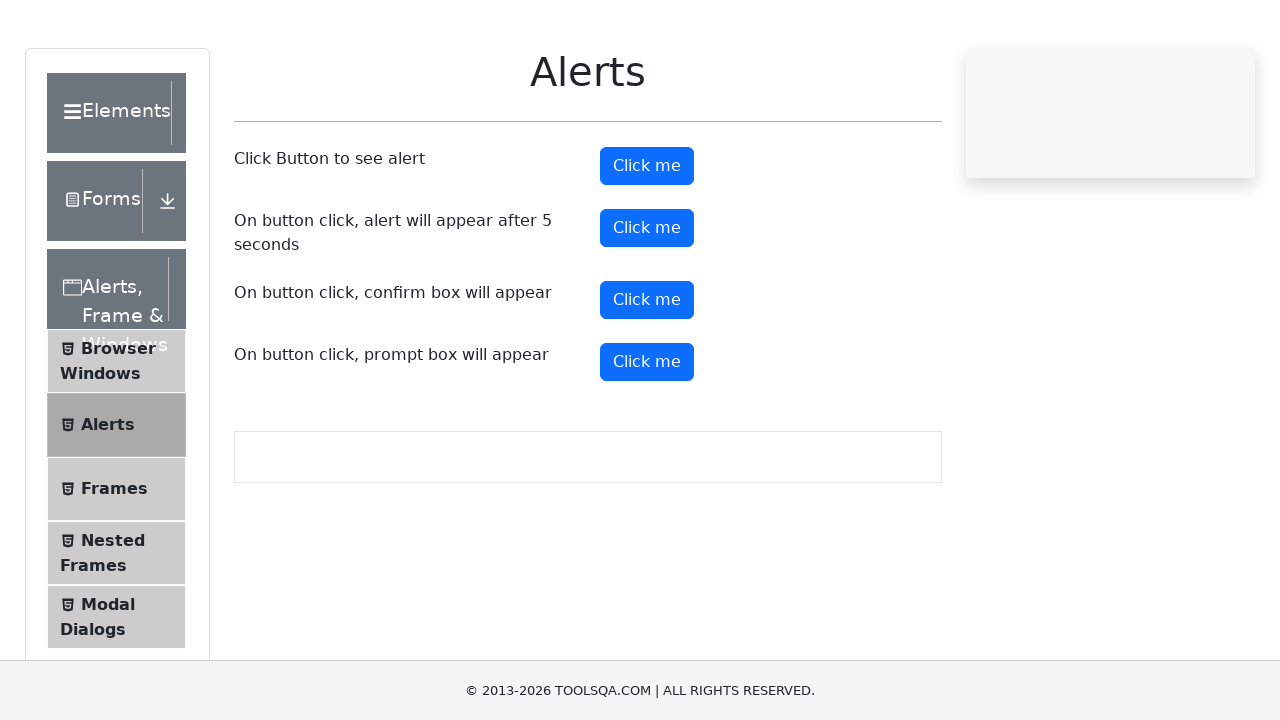

Clicked alert button at (647, 242) on #alertButton
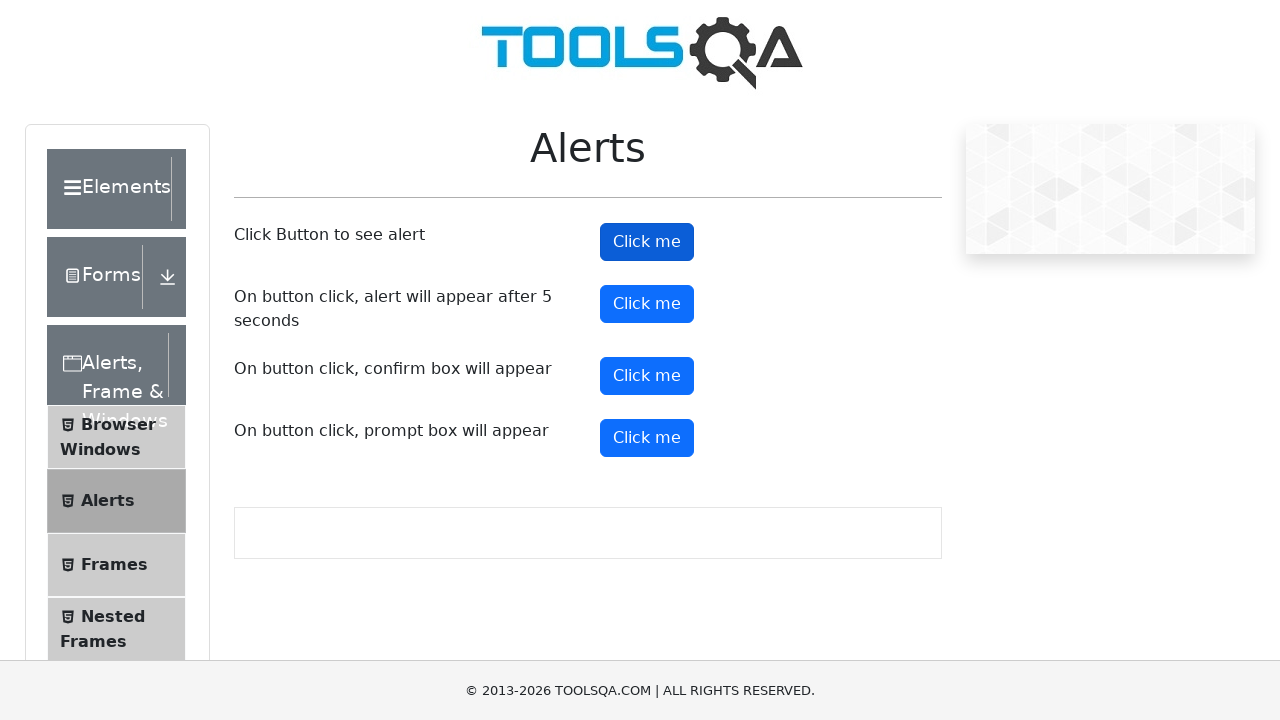

Alert dialog accepted
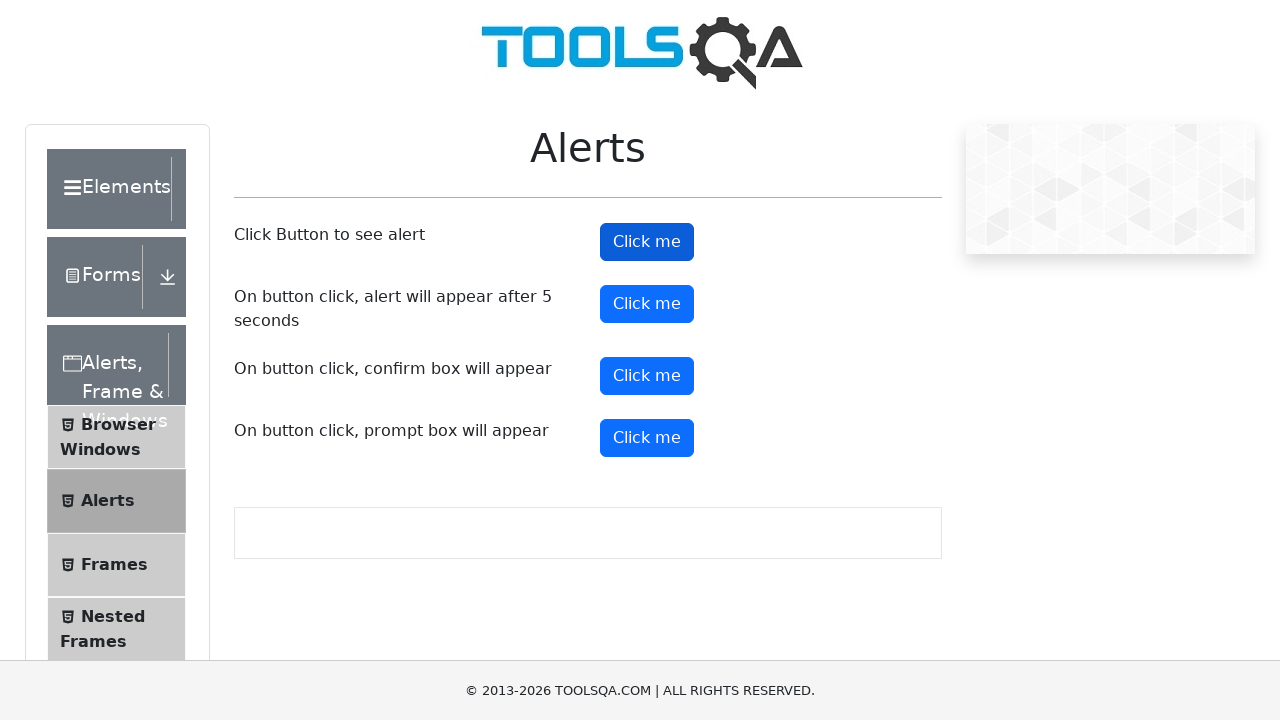

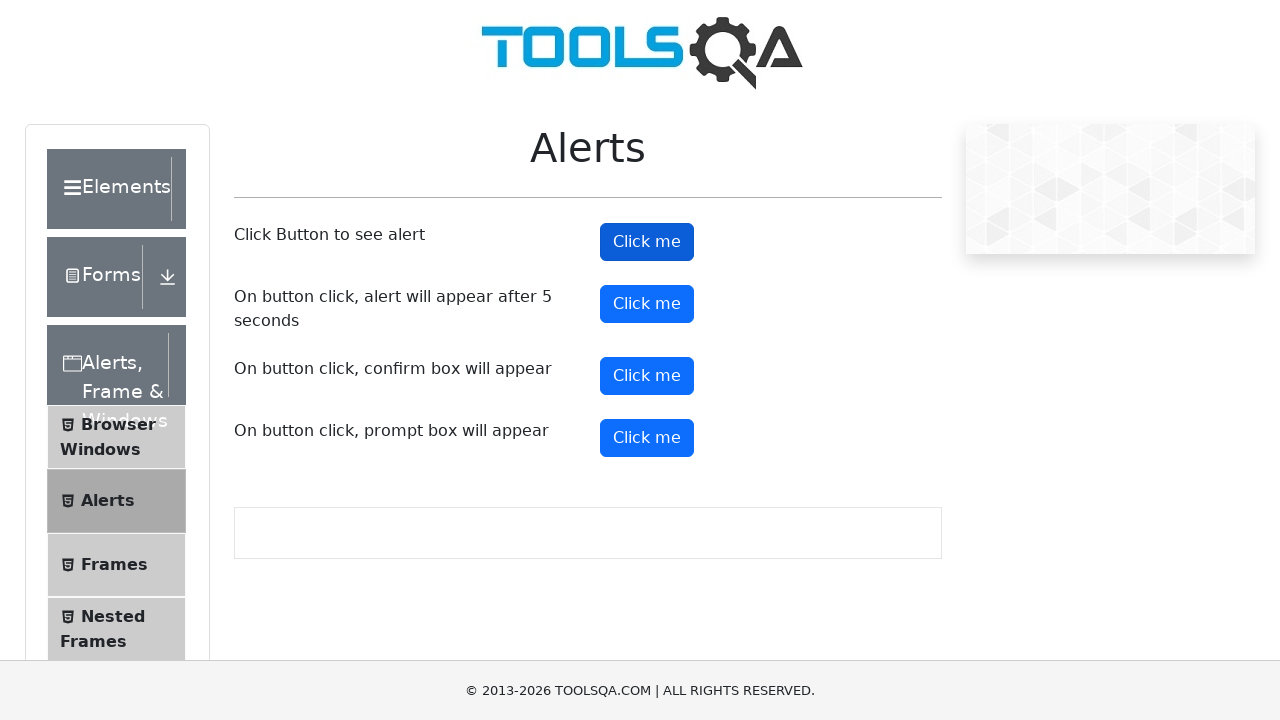